Navigates to CodingBat Python page and clicks on a warm-up exercise link using JavaScript execution

Starting URL: https://codingbat.com/python

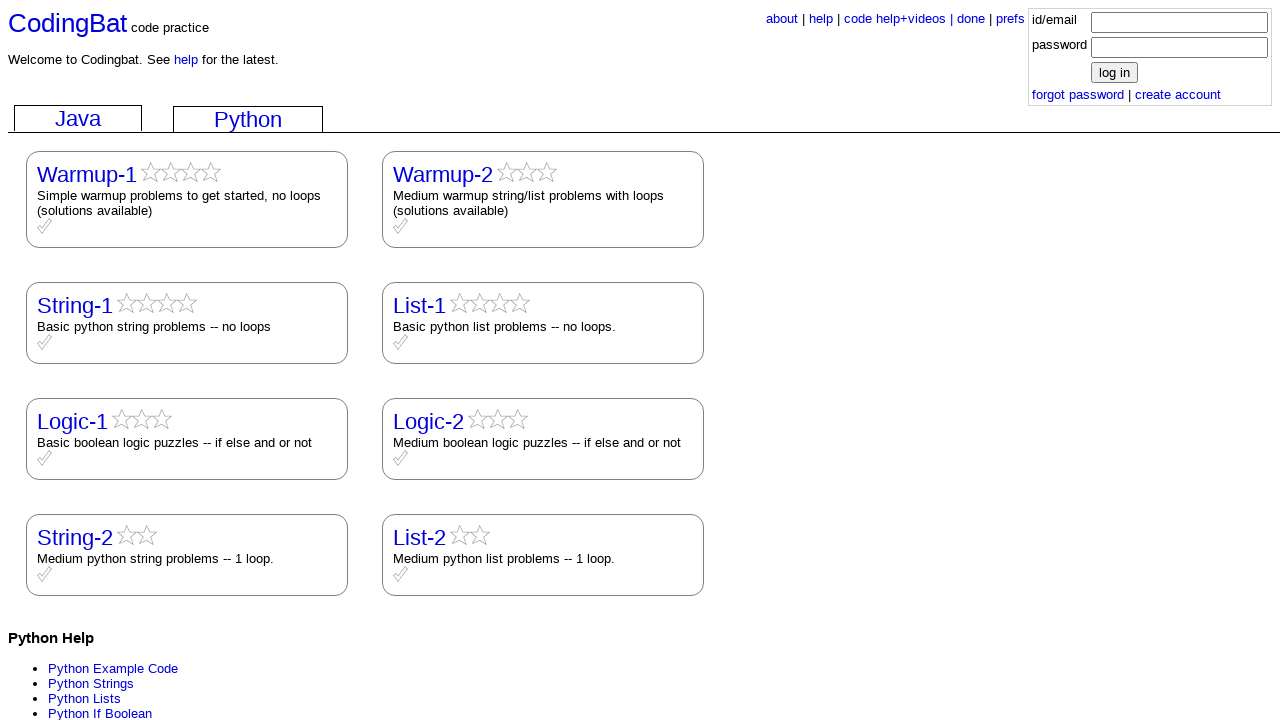

Waited for page to reach networkidle state
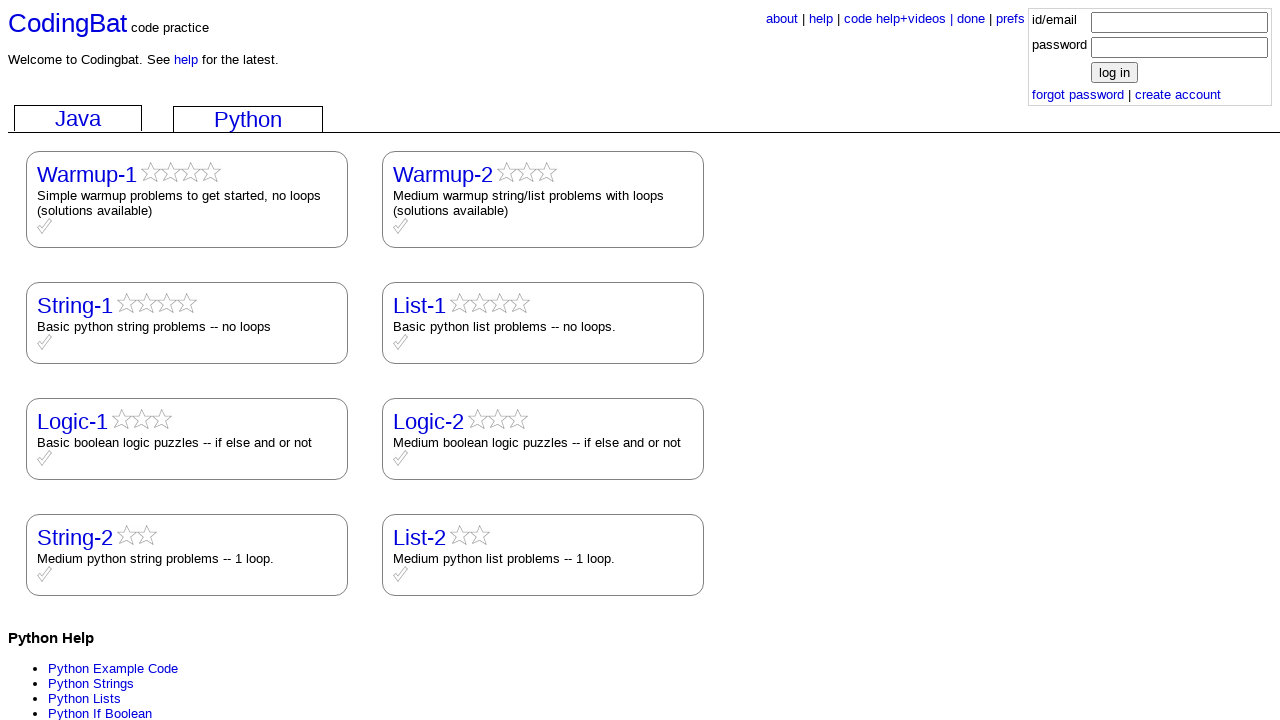

Clicked on the 11th anchor element (warm-up exercise link) at (87, 174) on a >> nth=11
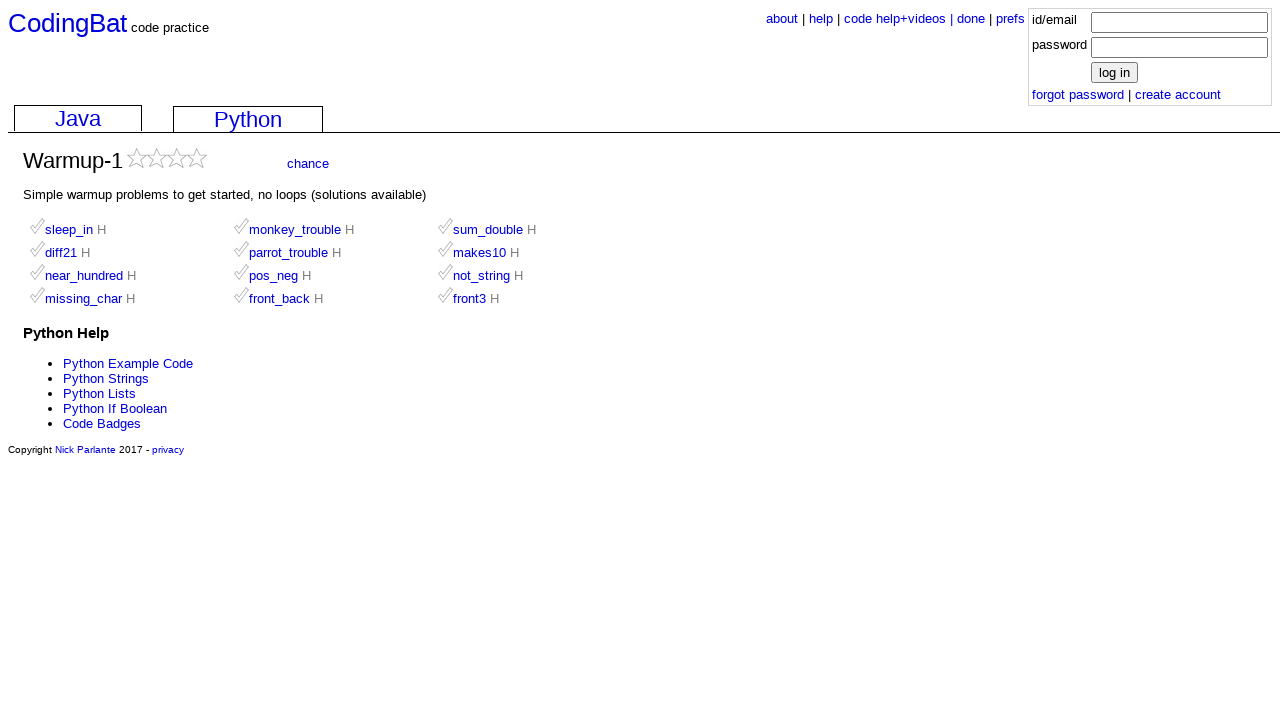

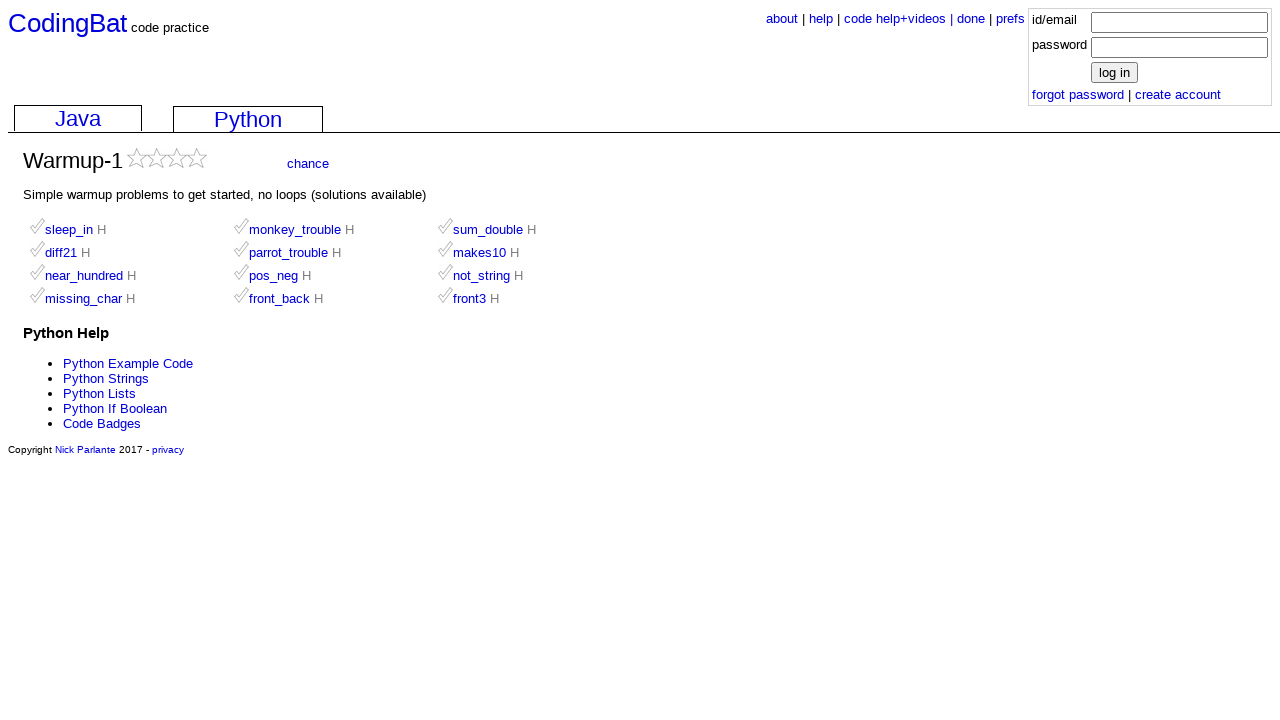